Tests JavaScript alert handling by clicking alert buttons, confirming alerts, and typing text into prompt alerts

Starting URL: https://the-internet.herokuapp.com/javascript_alerts

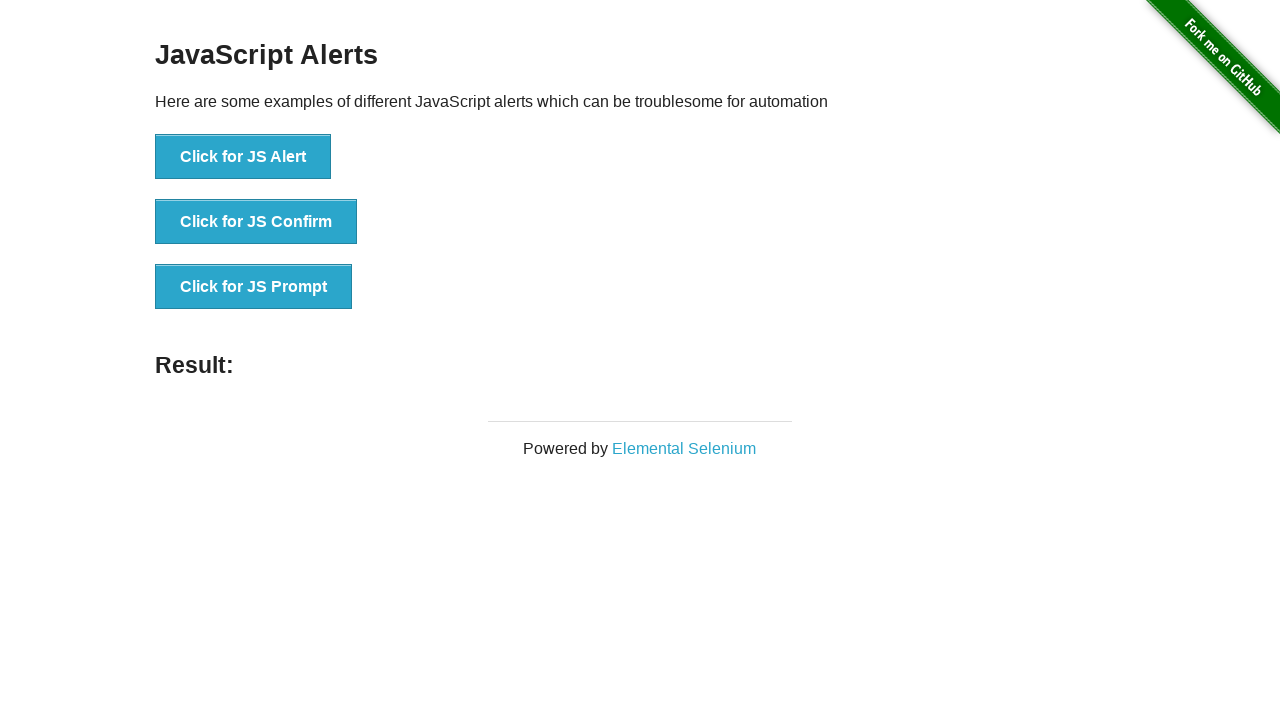

Clicked 'Click for JS Alert' button at (243, 157) on button:has-text('Click for JS Alert')
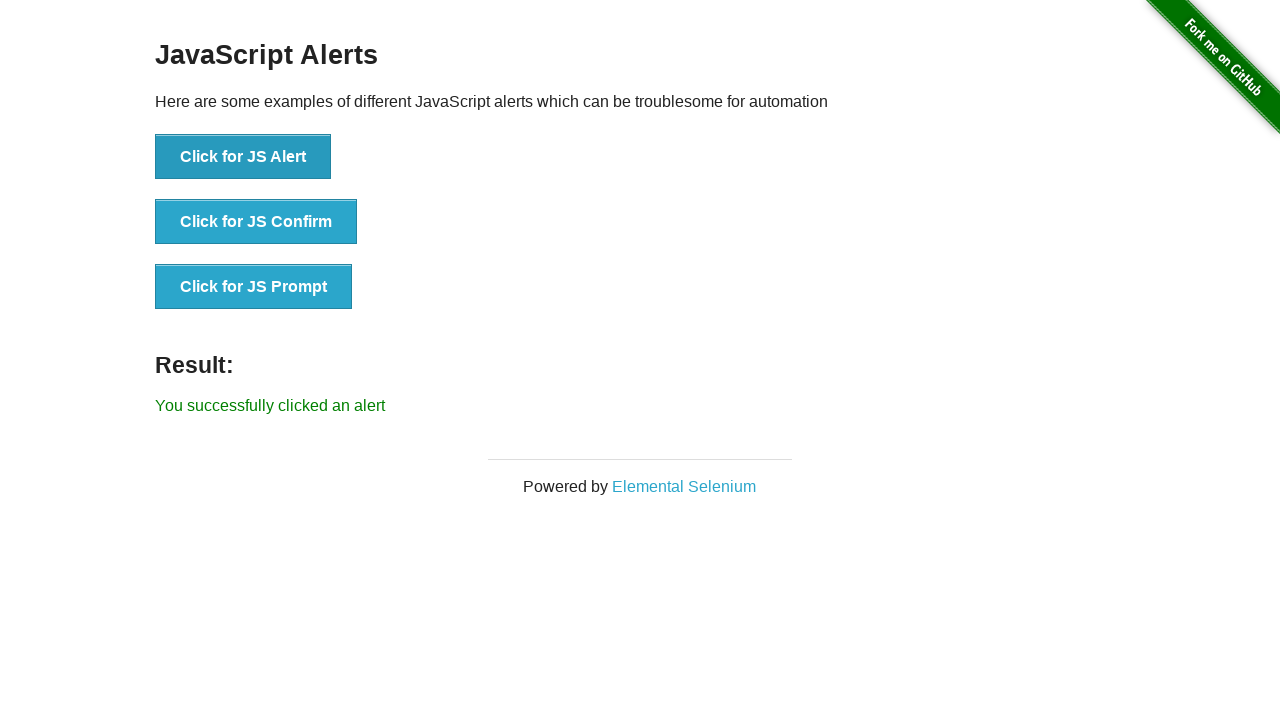

Set up dialog handler to accept alerts
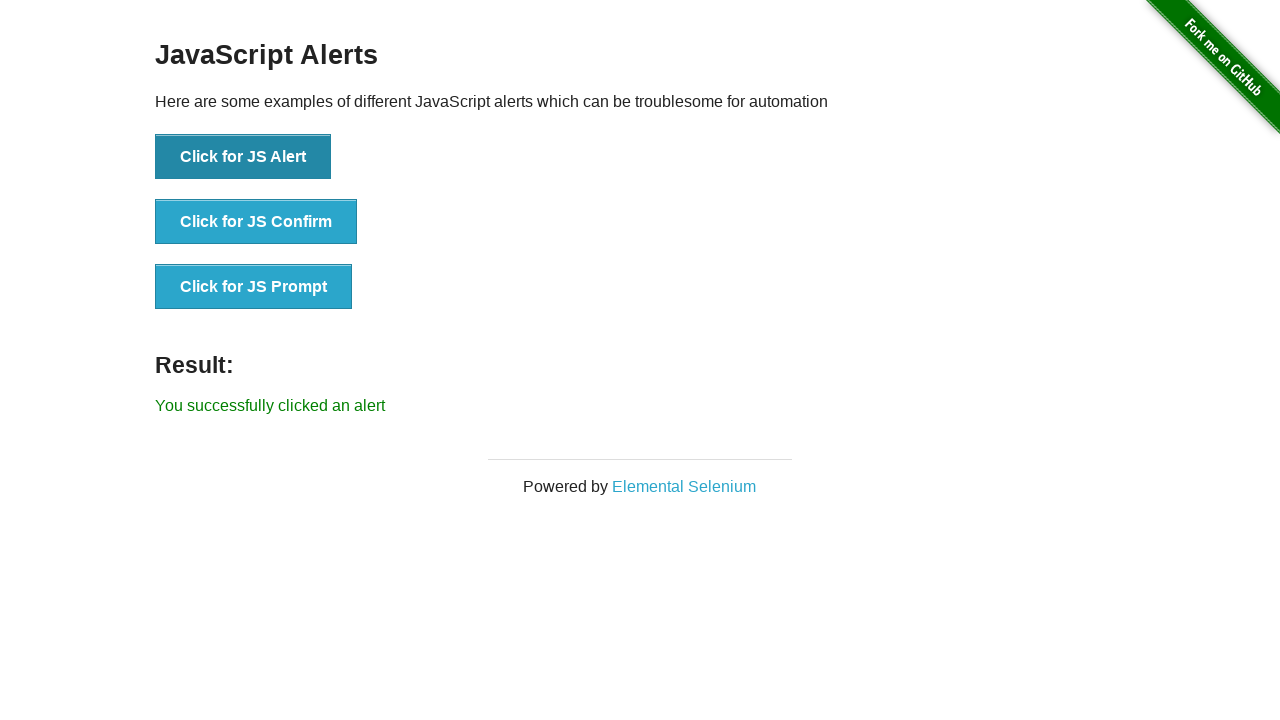

Clicked 'Click for JS Confirm' button at (256, 222) on button:has-text('Click for JS Confirm')
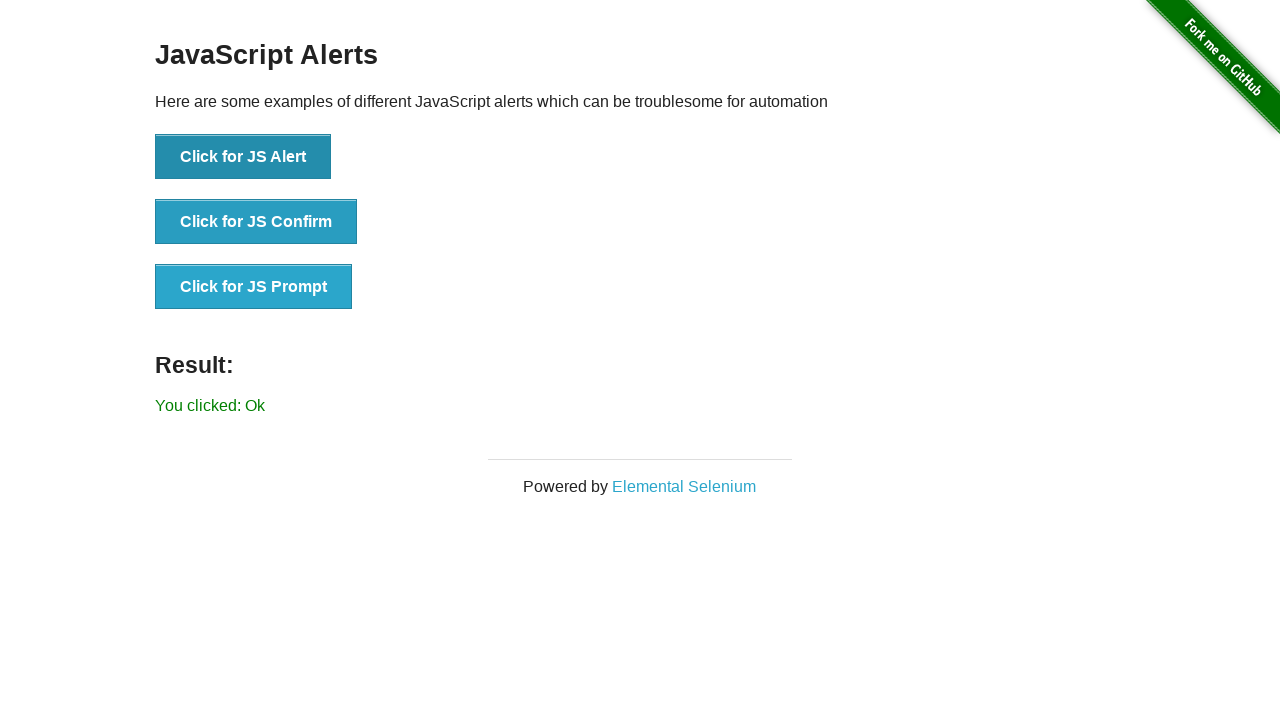

Set up dialog handler to accept prompt with 'aaaaa'
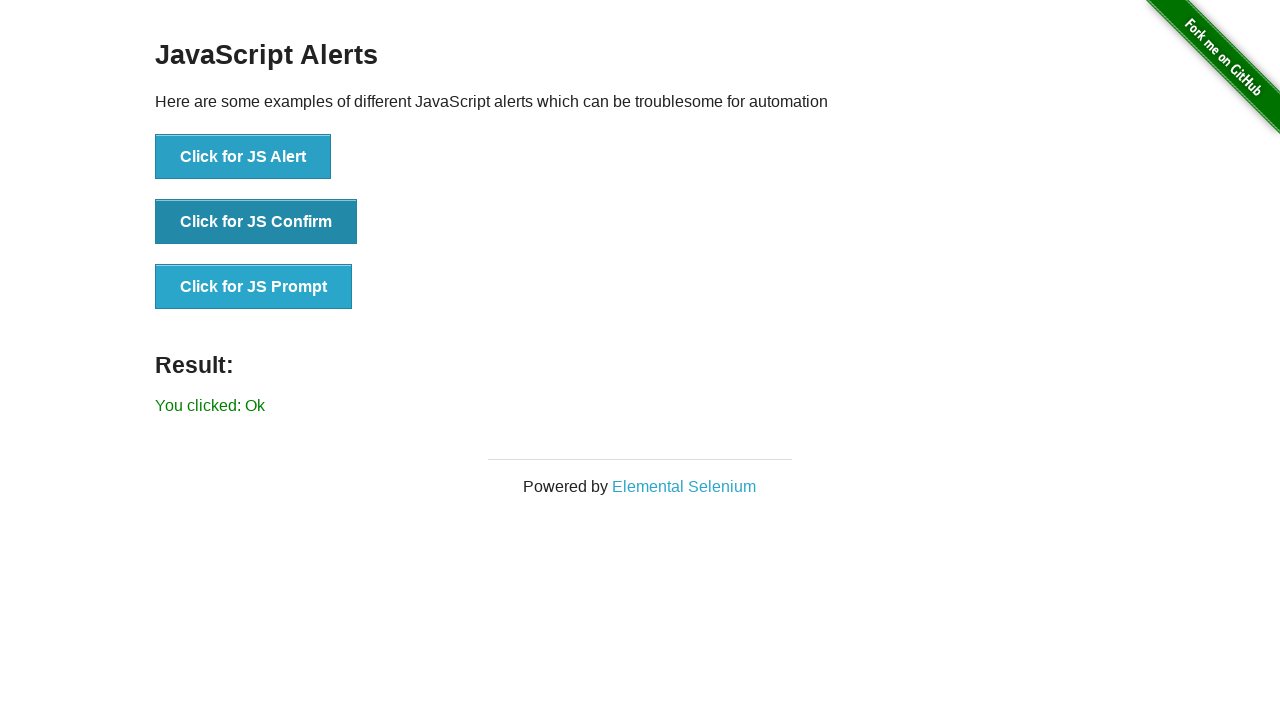

Clicked 'Click for JS Prompt' button at (254, 287) on button:has-text('Click for JS Prompt')
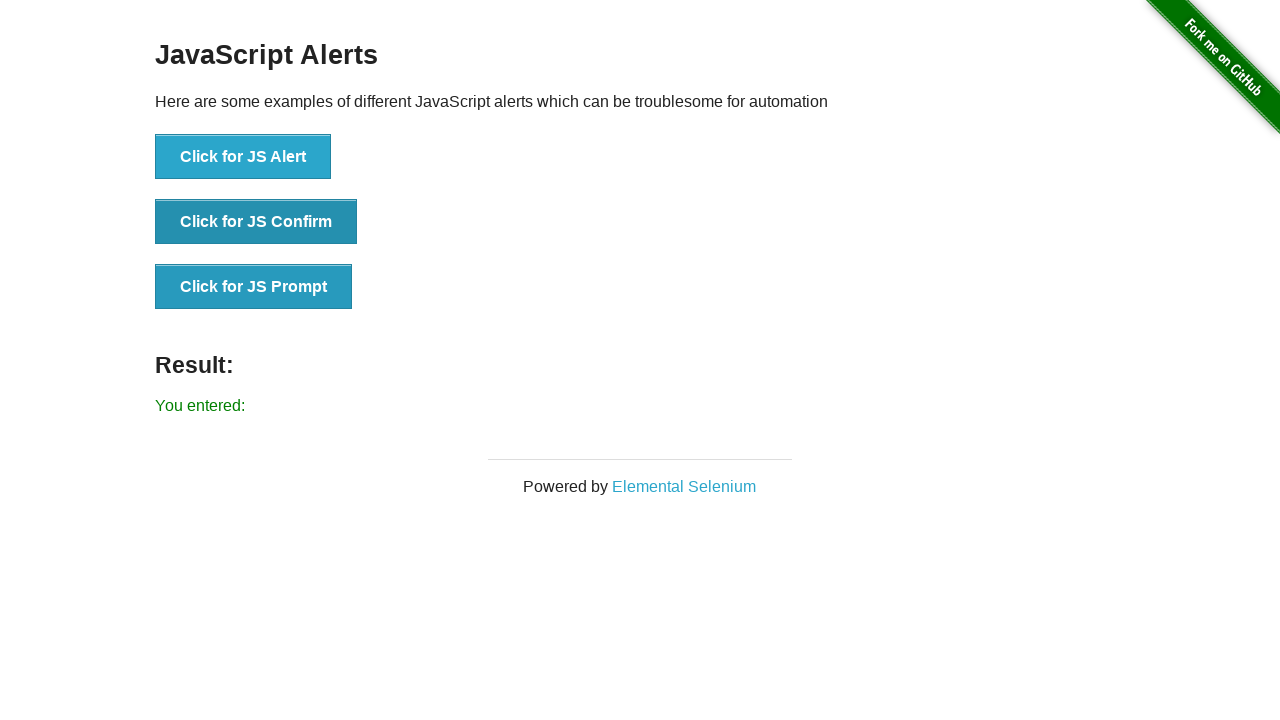

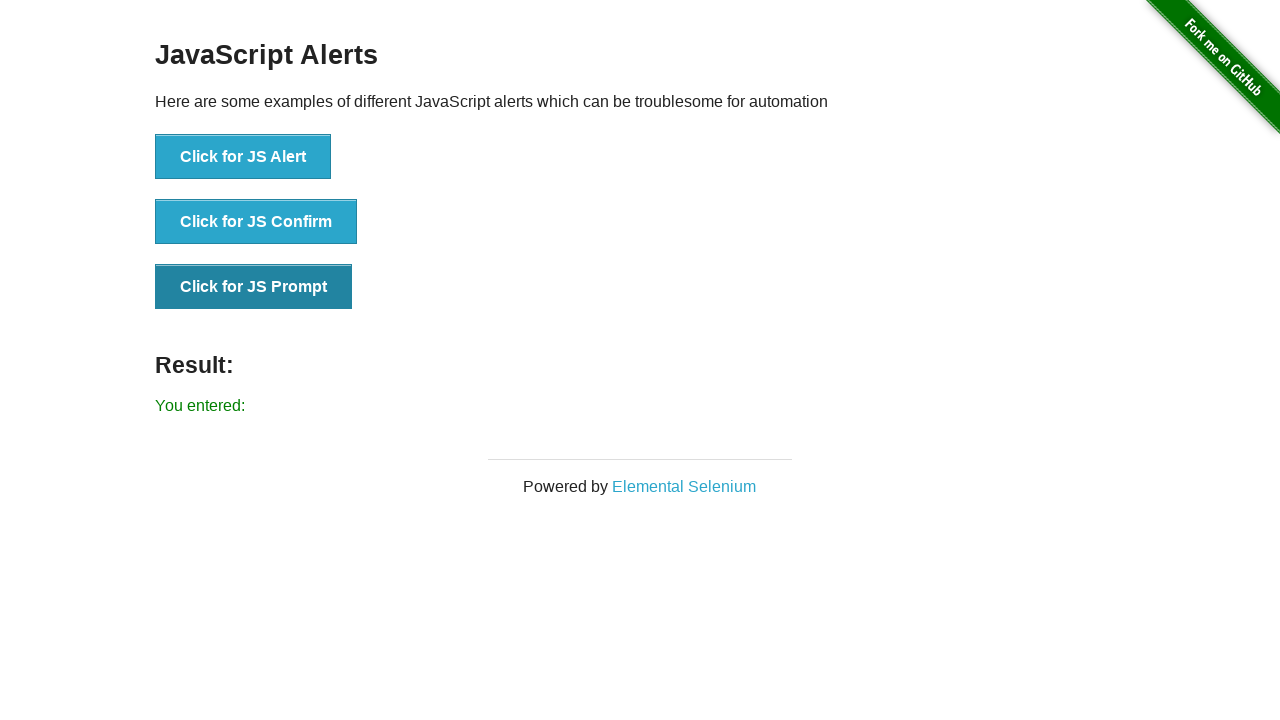